Navigates to the WebdriverIO website and verifies the page title matches the expected value

Starting URL: http://webdriver.io

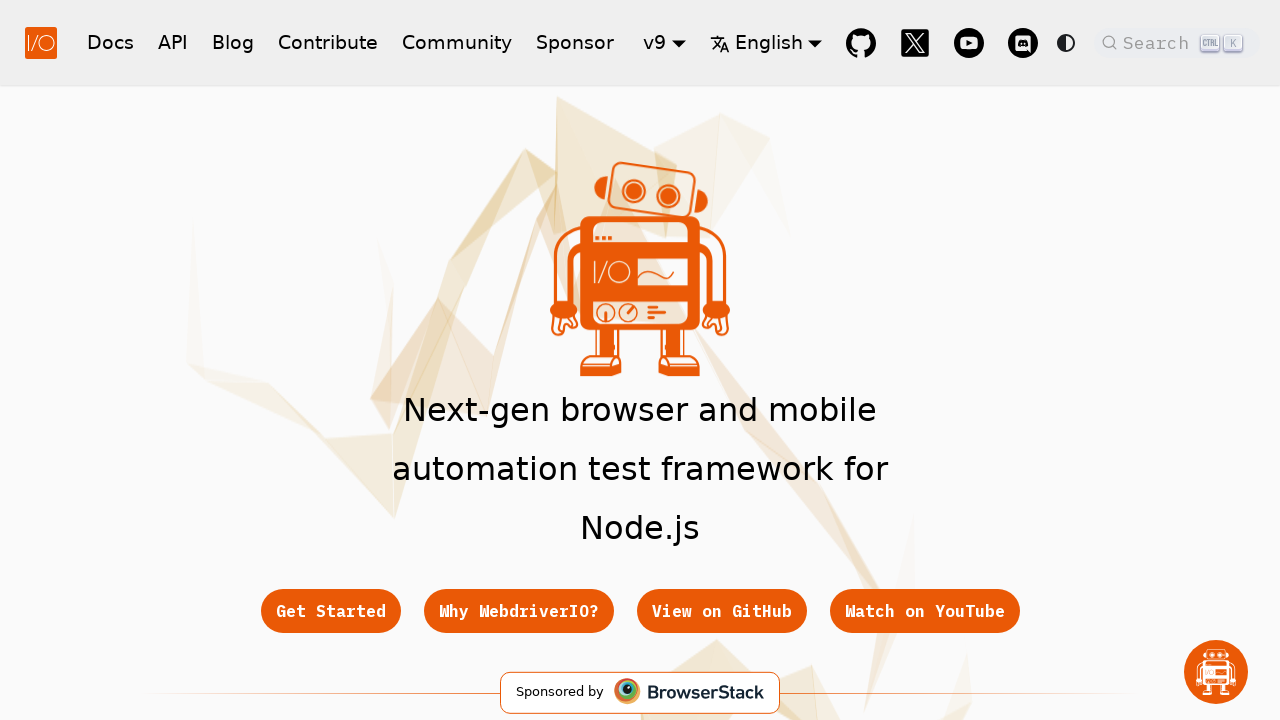

Waited for page to reach domcontentloaded state
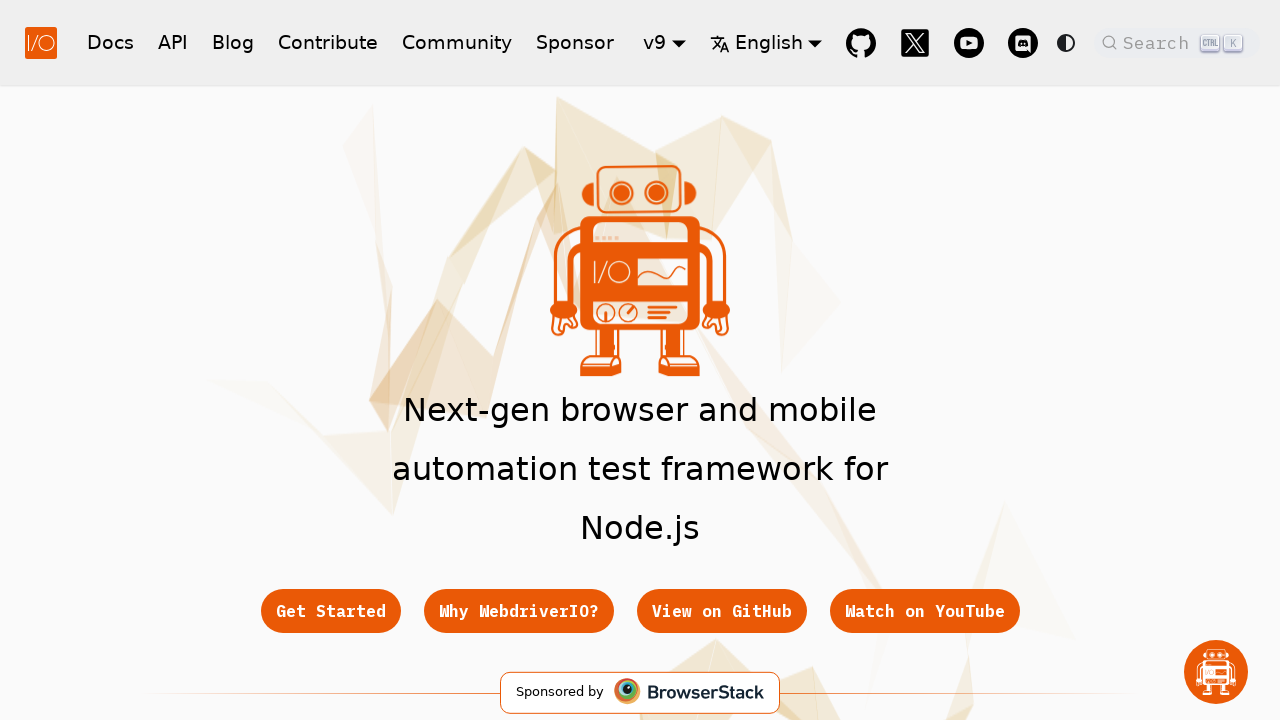

Retrieved page title: 'WebdriverIO · Next-gen browser and mobile automation test framework for Node.js | WebdriverIO'
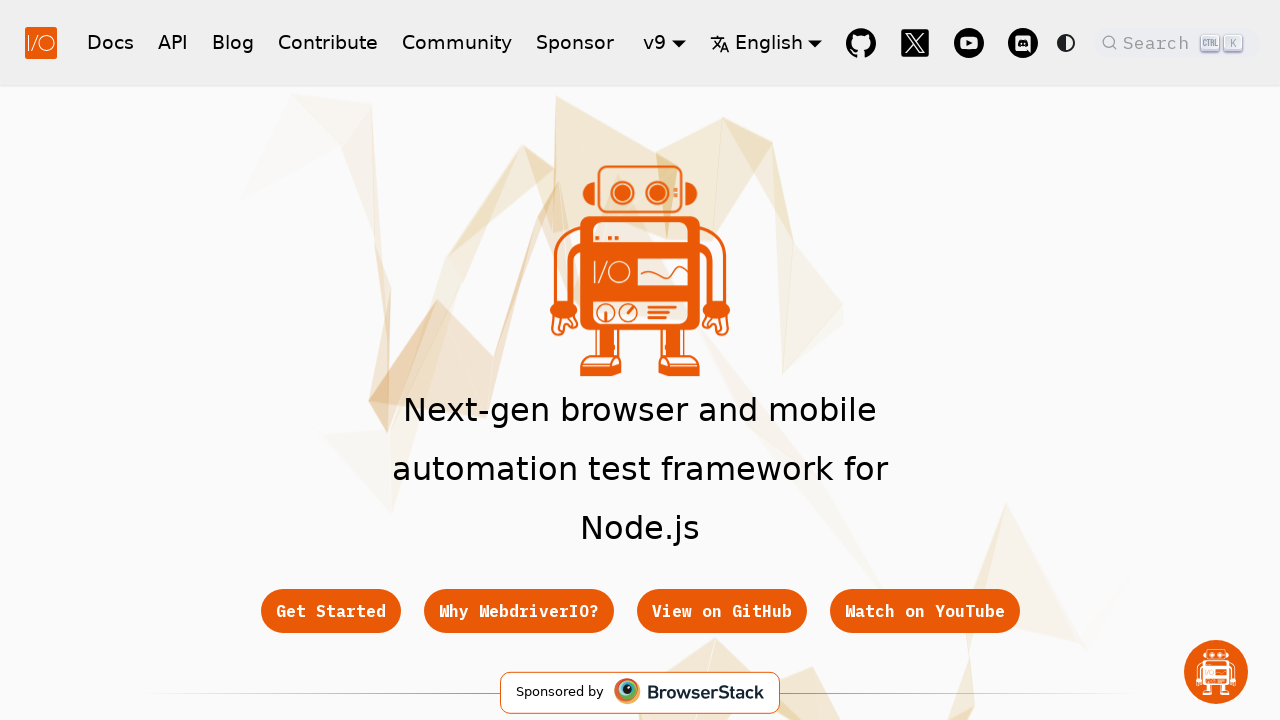

Verified page title contains 'WebdriverIO'
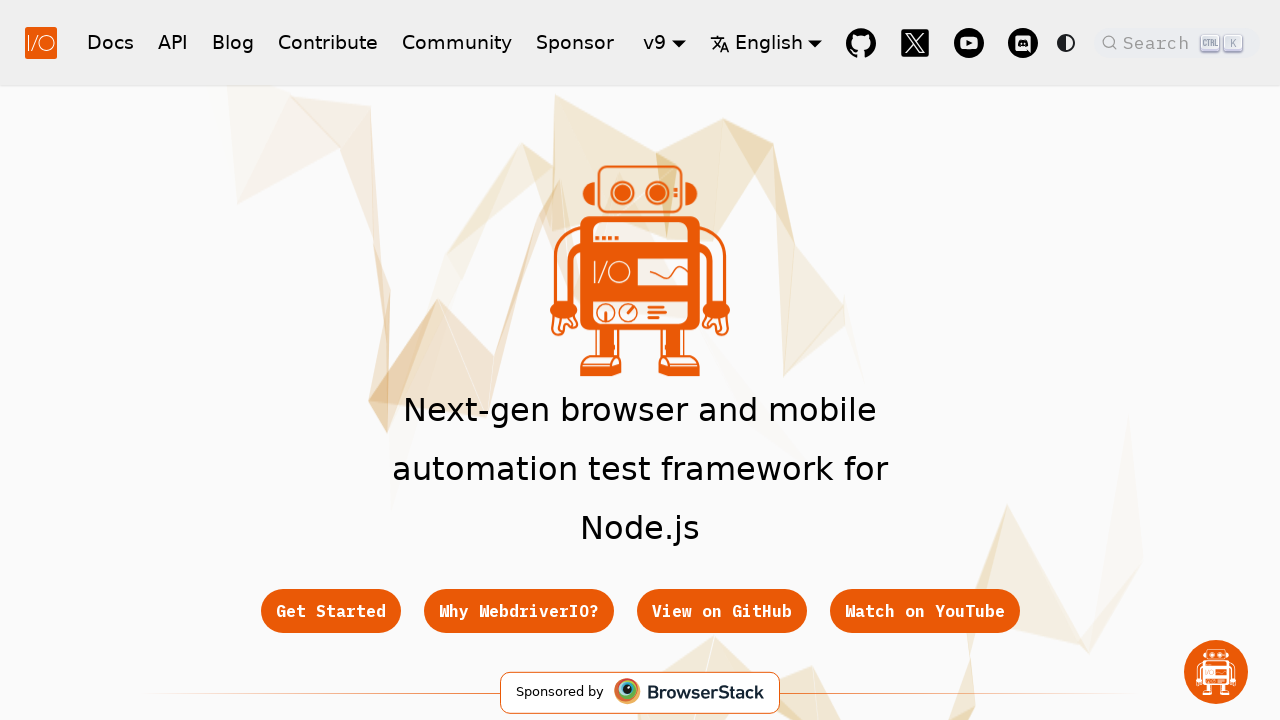

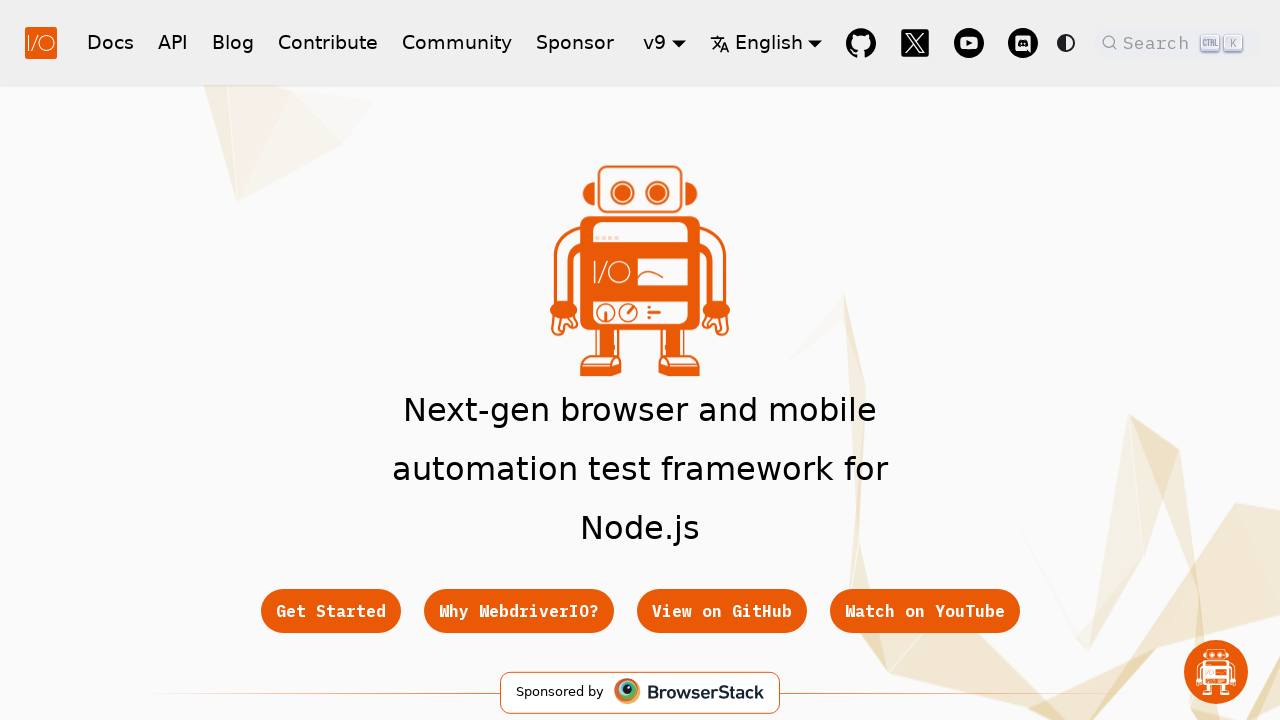